Tests keyboard key press functionality by sending a tab key press without targeting a specific element and verifying the result text

Starting URL: http://the-internet.herokuapp.com/key_presses

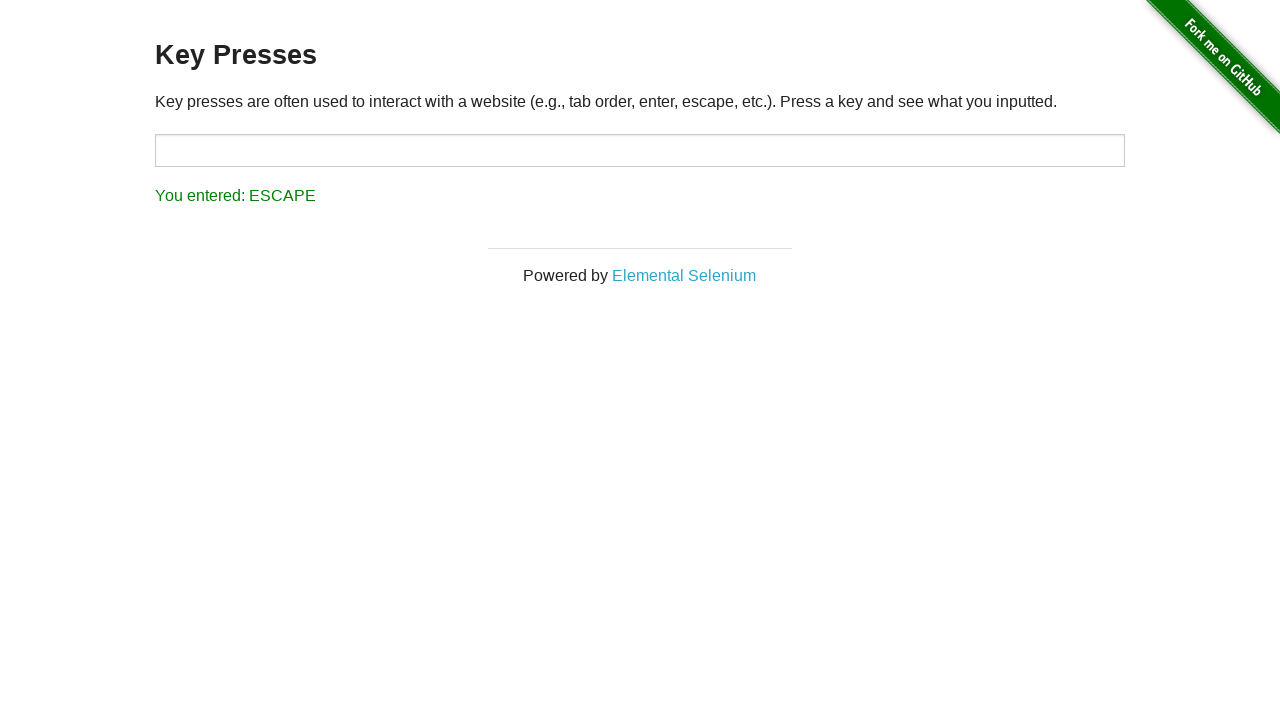

Pressed Tab key without targeting a specific element
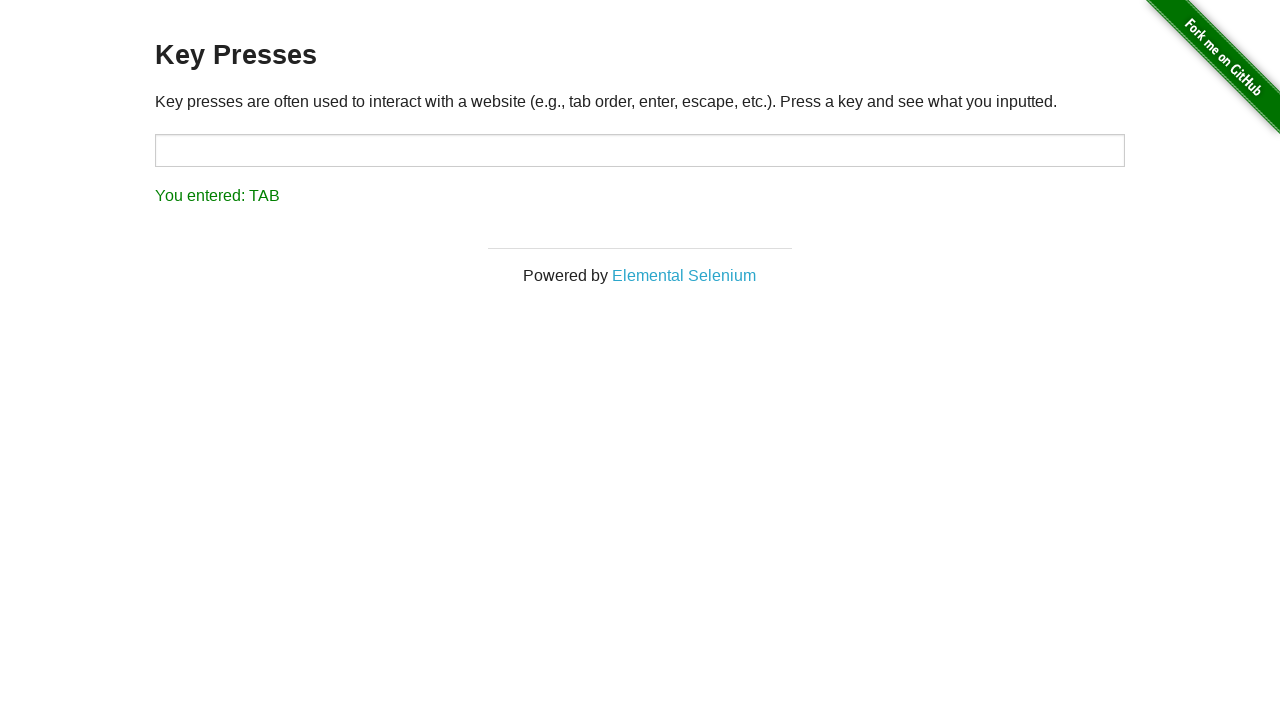

Waited for result element to appear
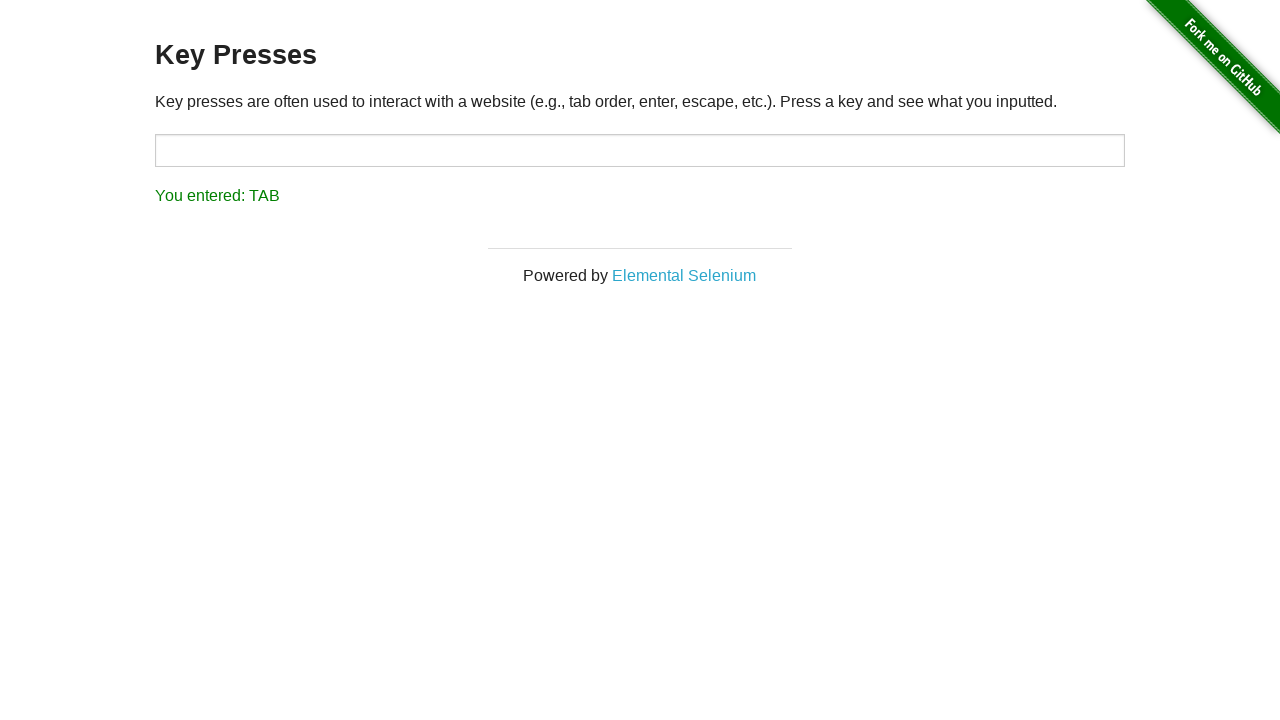

Retrieved result text content
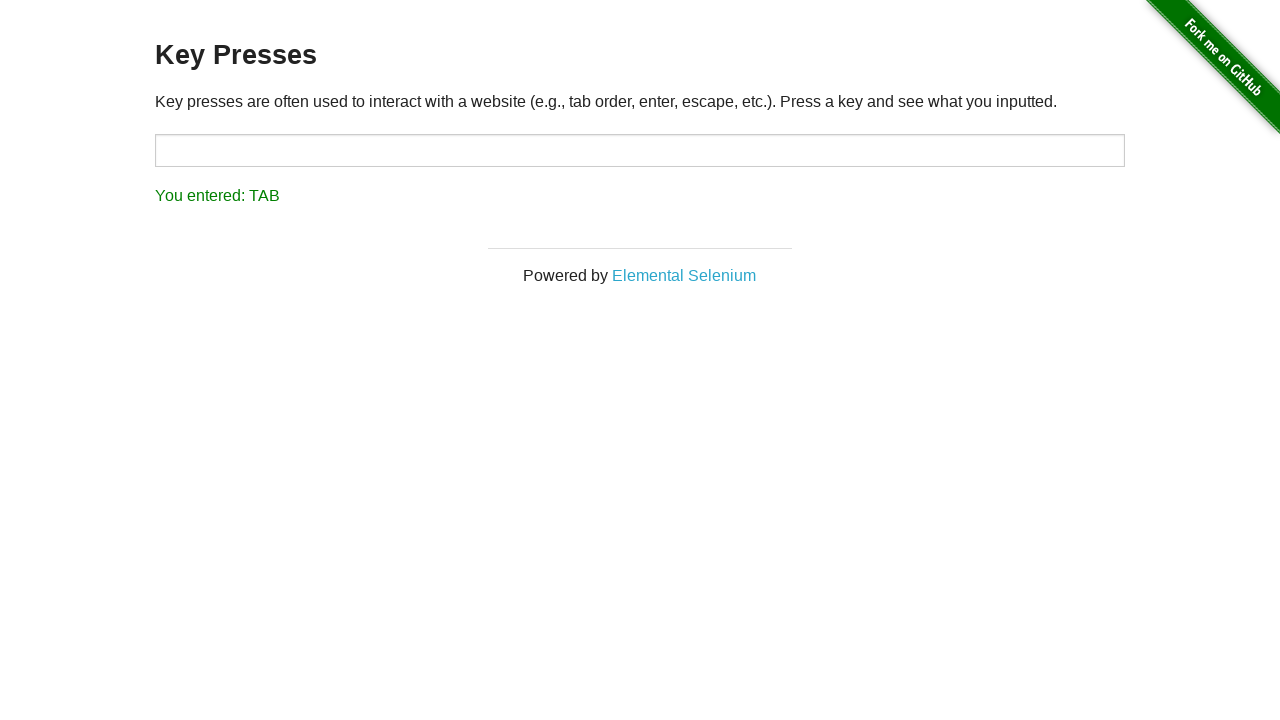

Verified result text shows 'You entered: TAB'
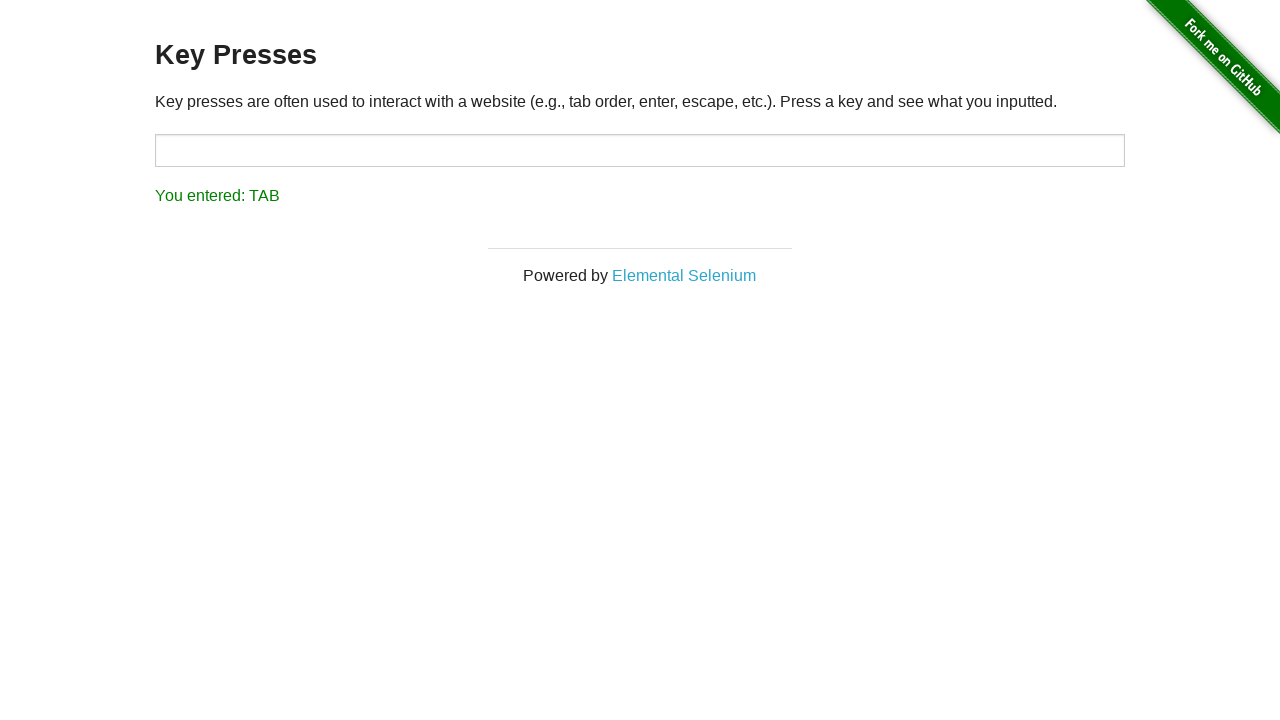

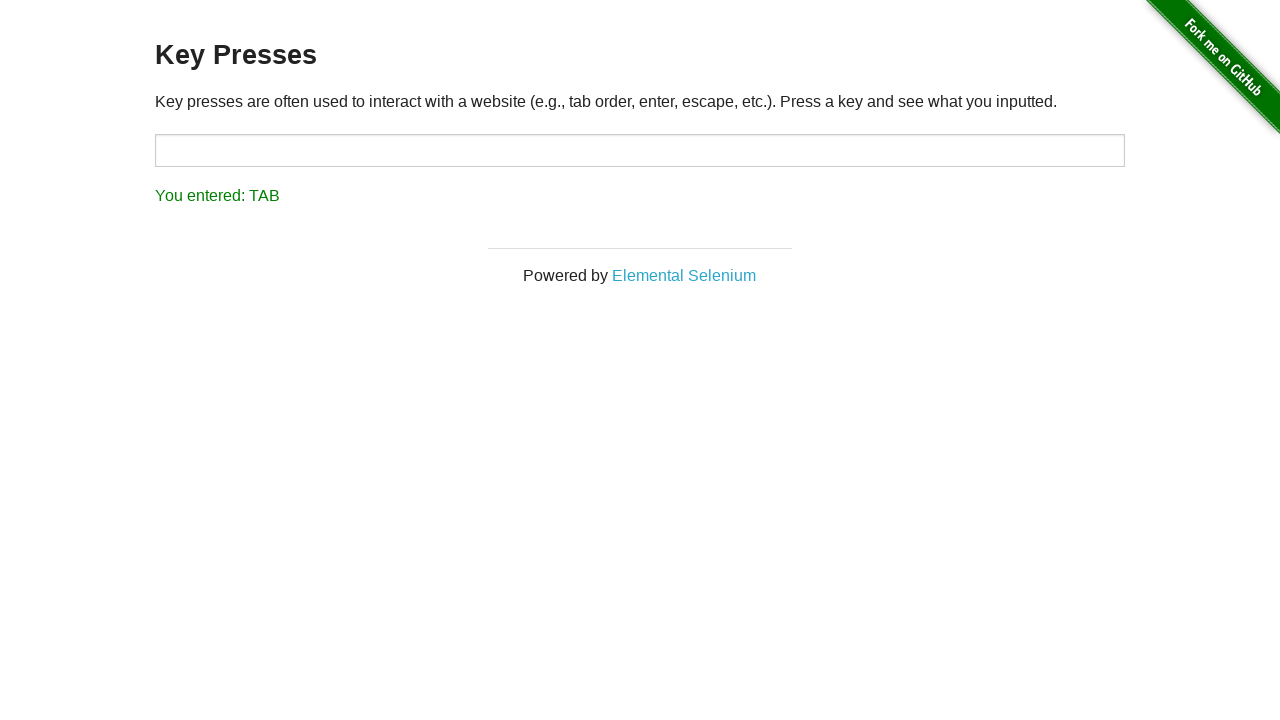